Tests scrolling to elements and filling form fields with name and date

Starting URL: https://formy-project.herokuapp.com/scroll

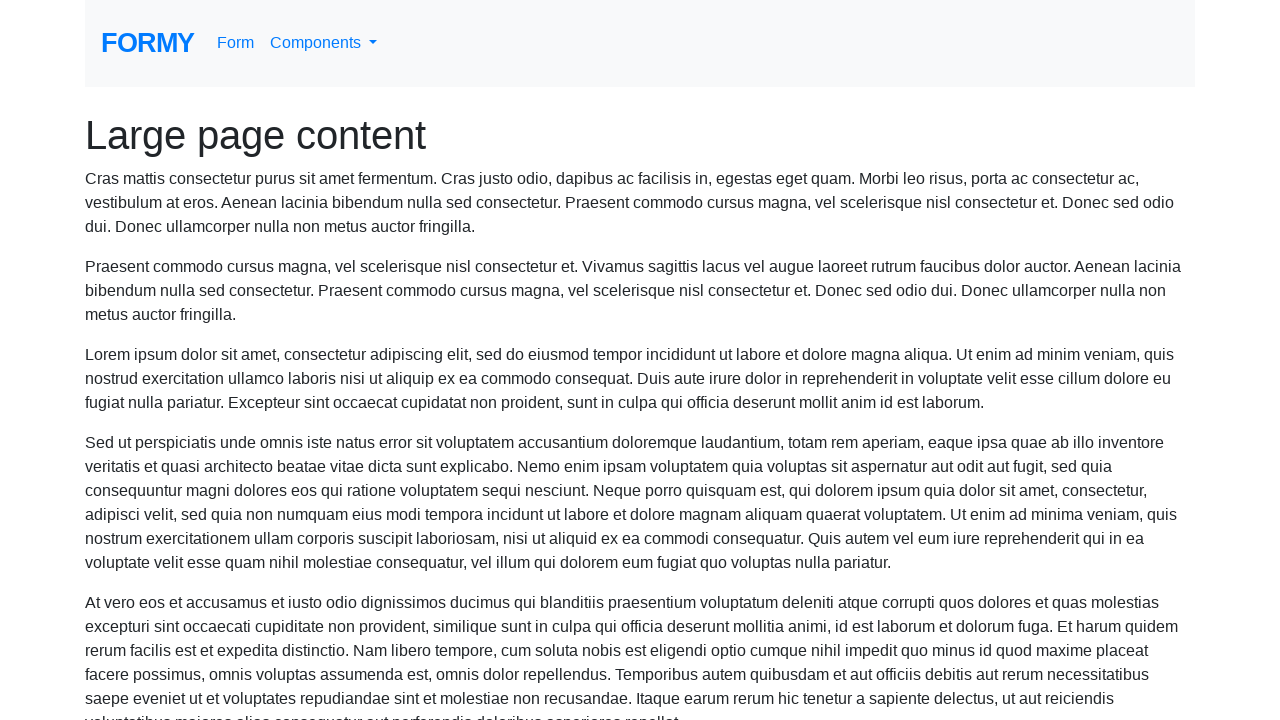

Navigated to scroll test page
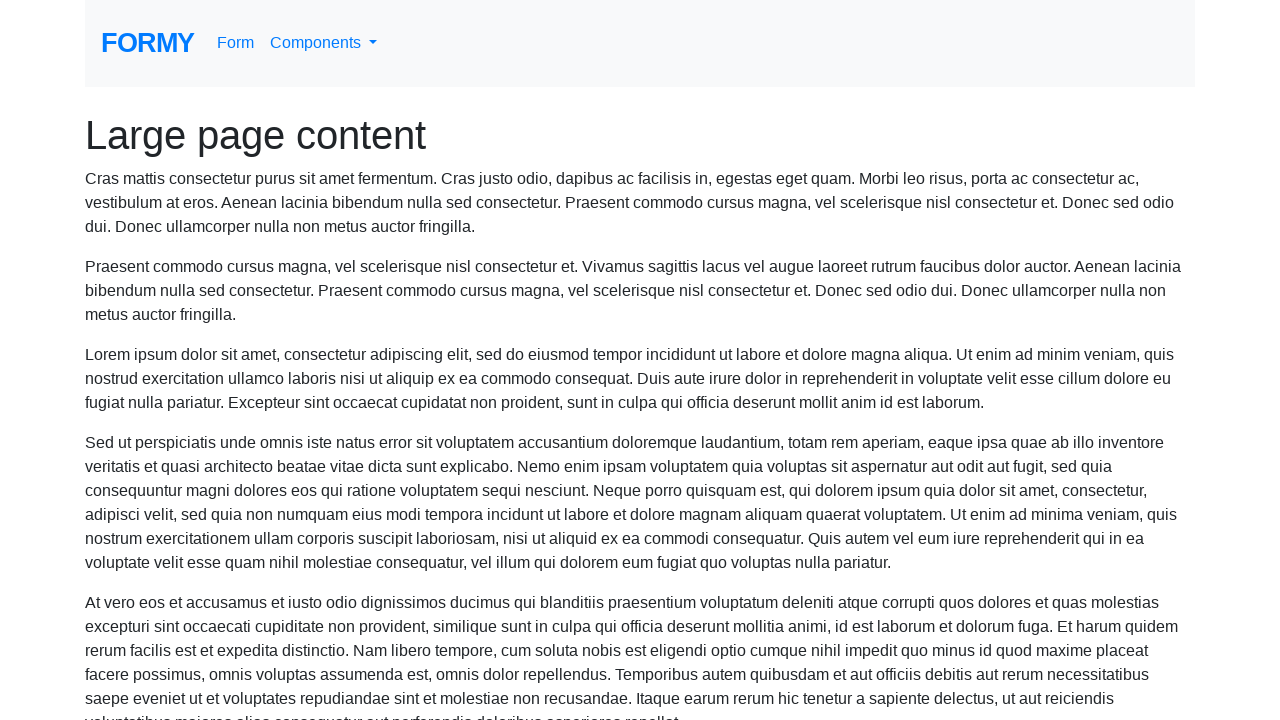

Filled name field with 'Eva Peron' on #name
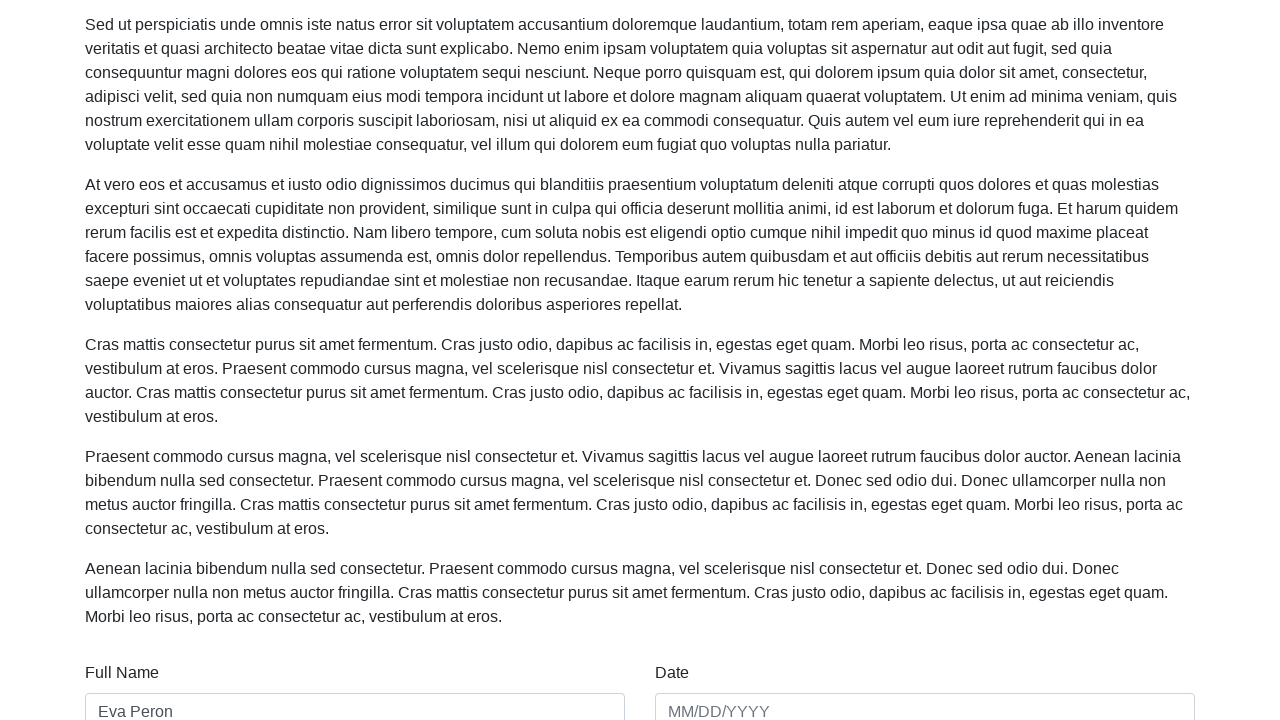

Filled date field with '01/03/2023' on #date
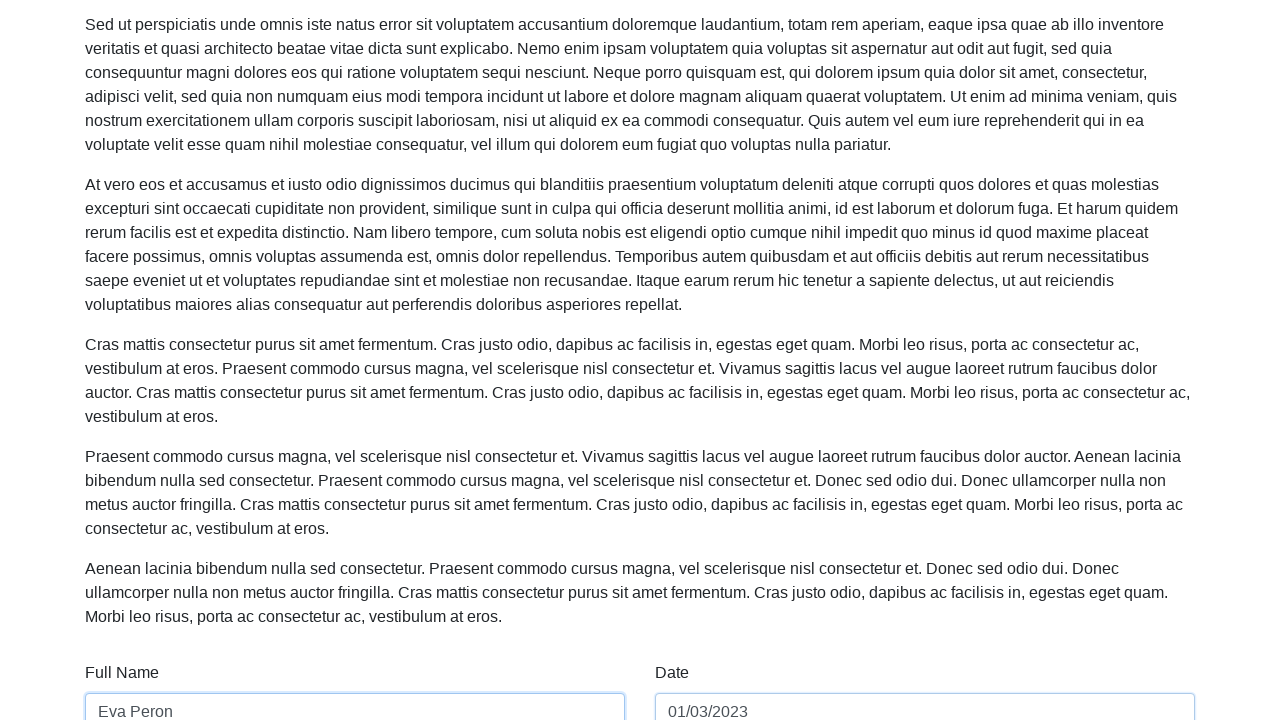

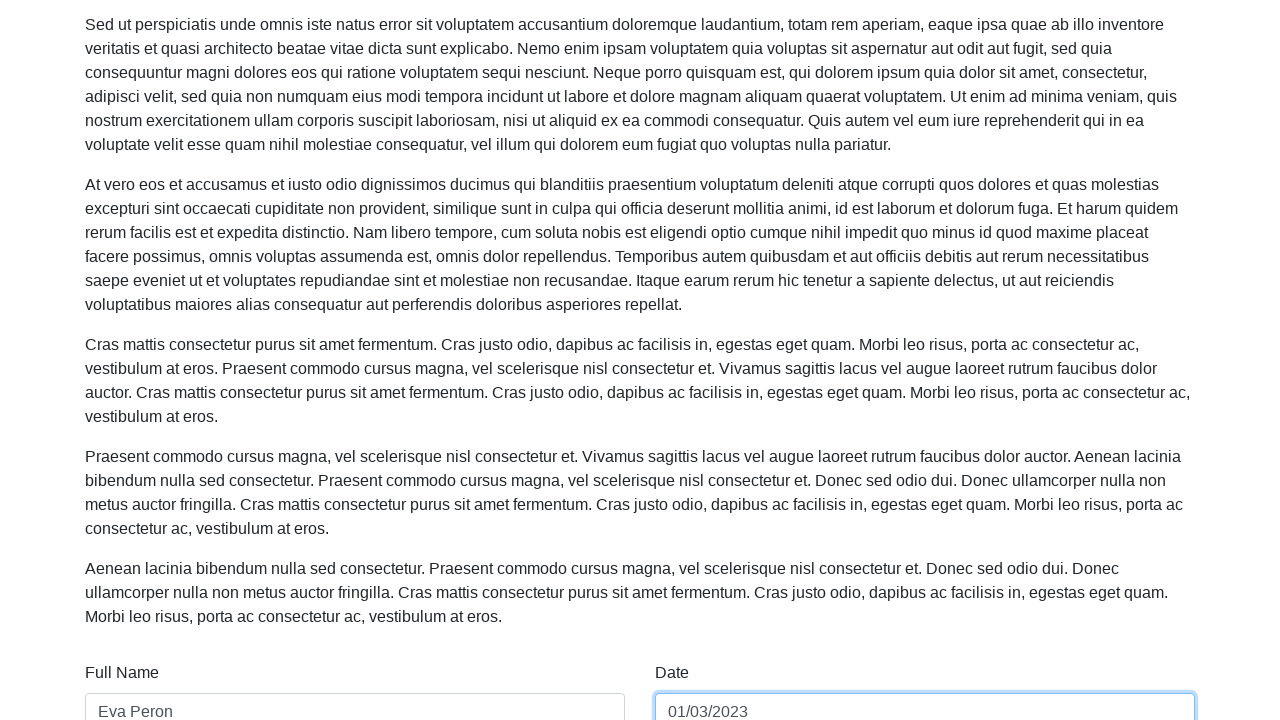